Tests button enabling functionality on a registration form by checking a policy checkbox and verifying the button becomes enabled with the correct background color

Starting URL: https://egov.danang.gov.vn/reg

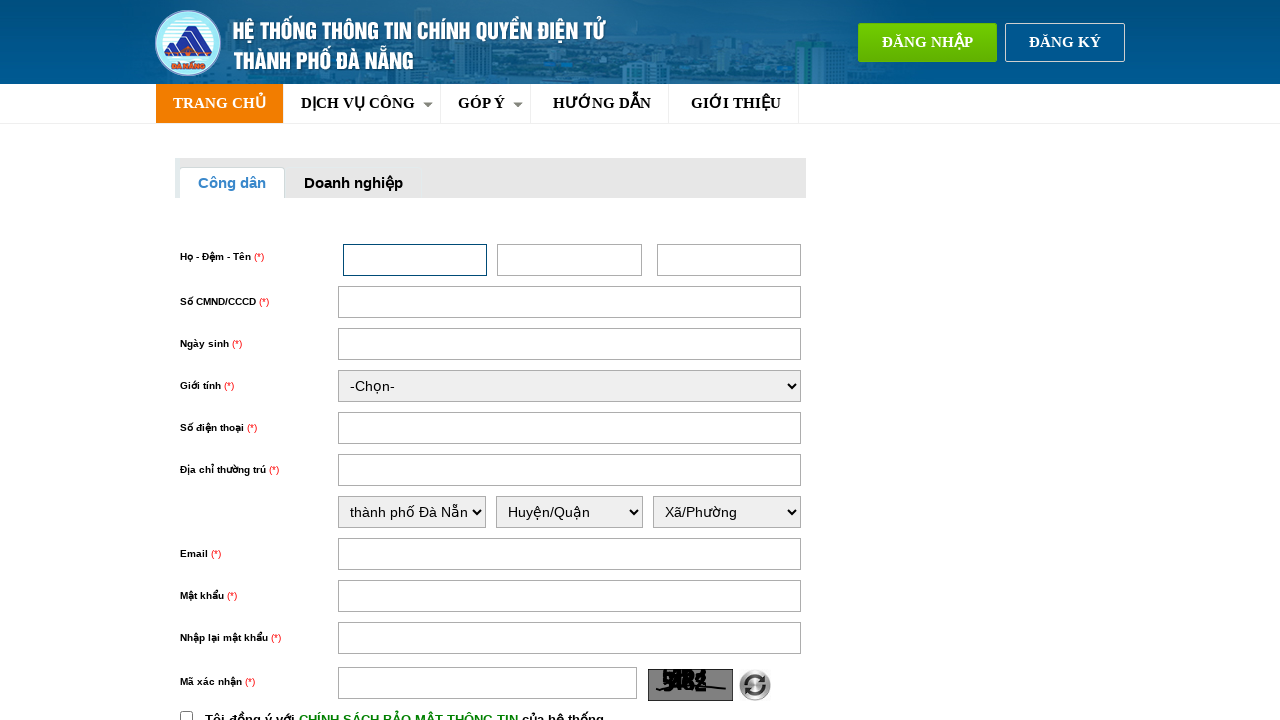

Located the register button element
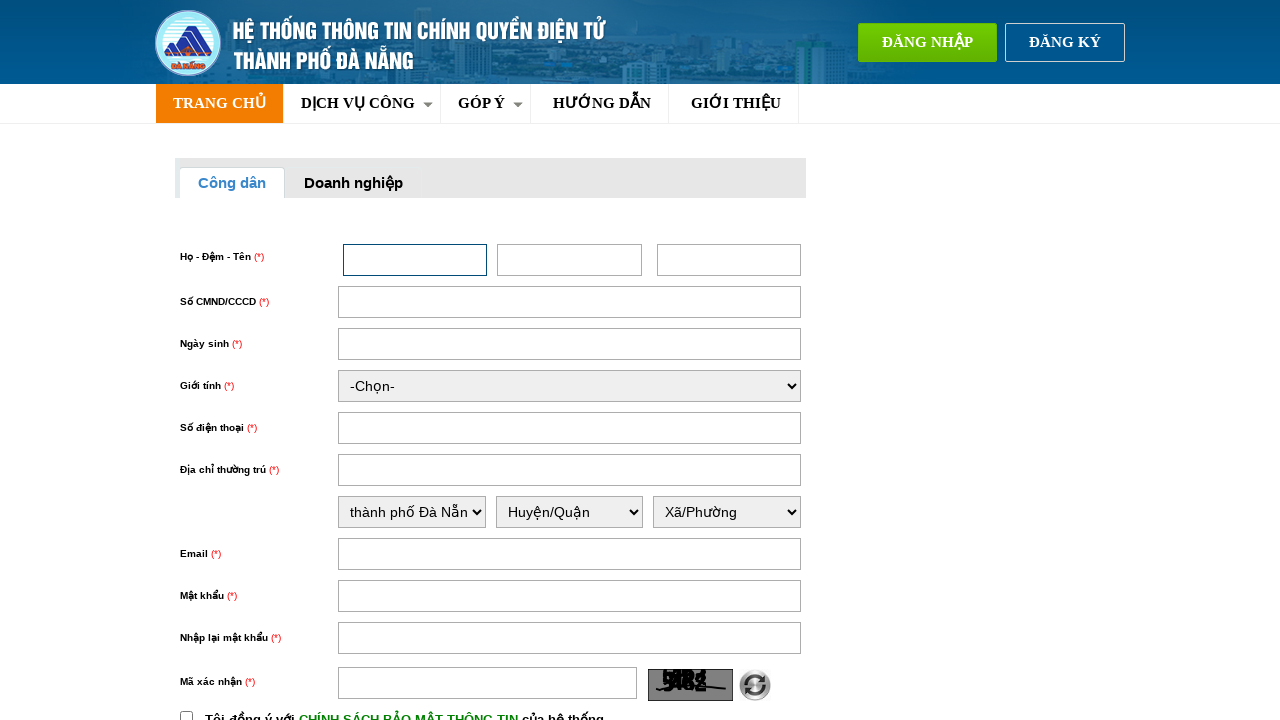

Verified register button is initially disabled
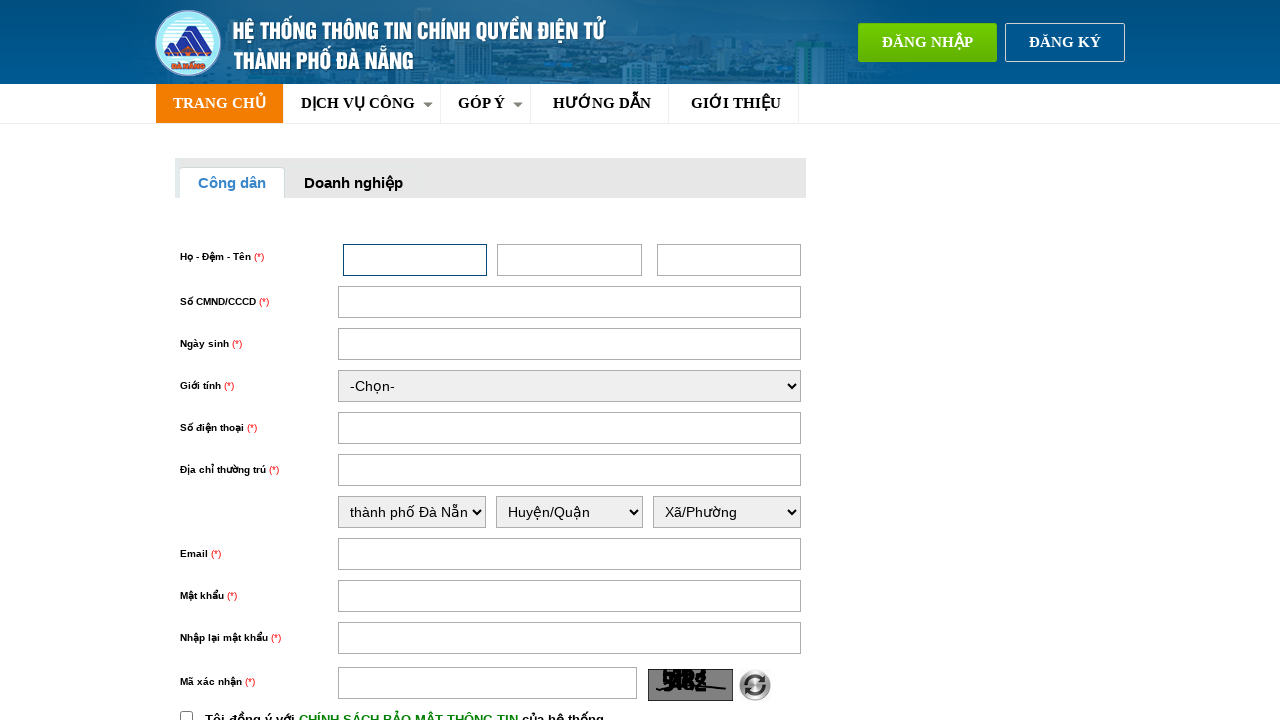

Clicked the policy checkbox at (186, 714) on input#chinhSach
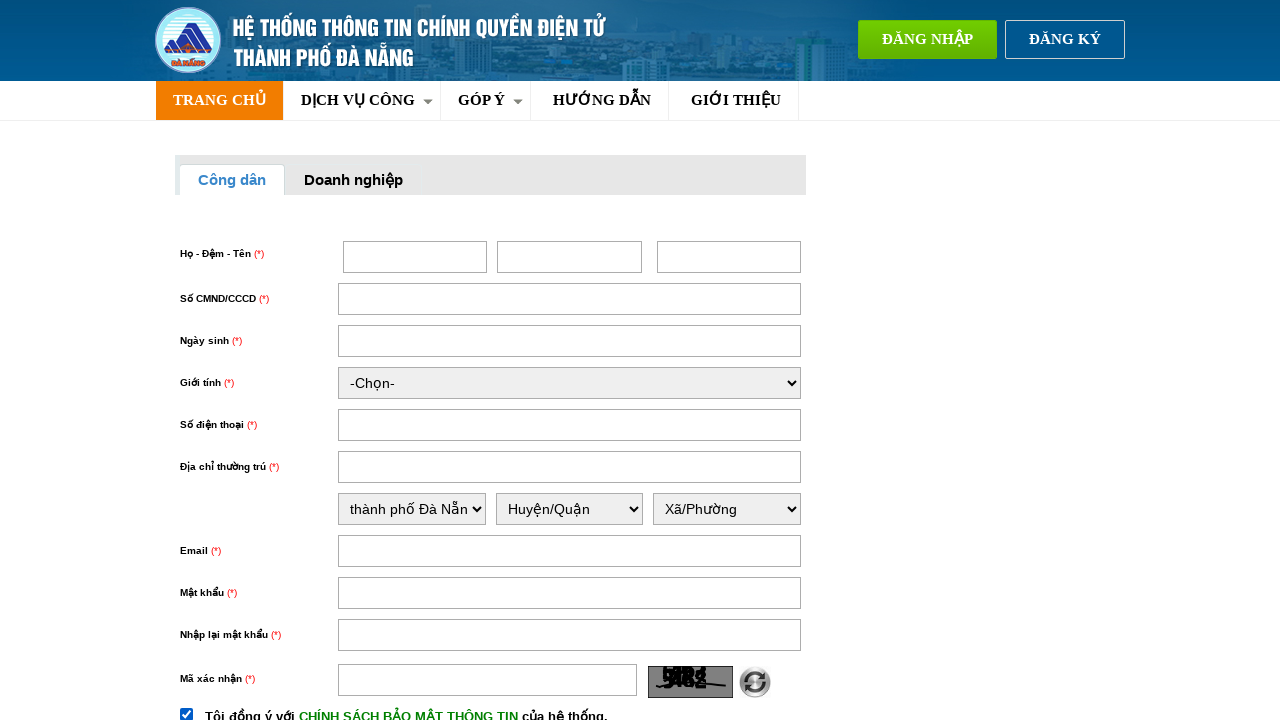

Waited 3 seconds for button state to update
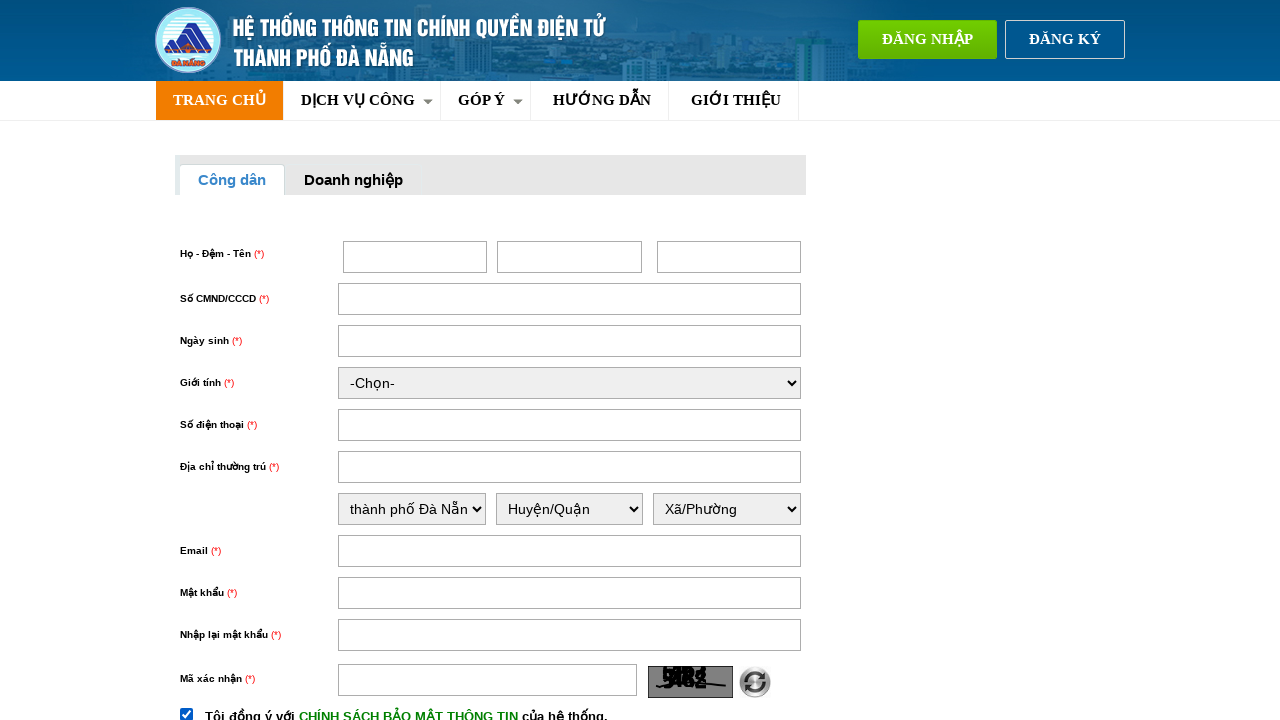

Verified register button is now enabled after checkbox selection
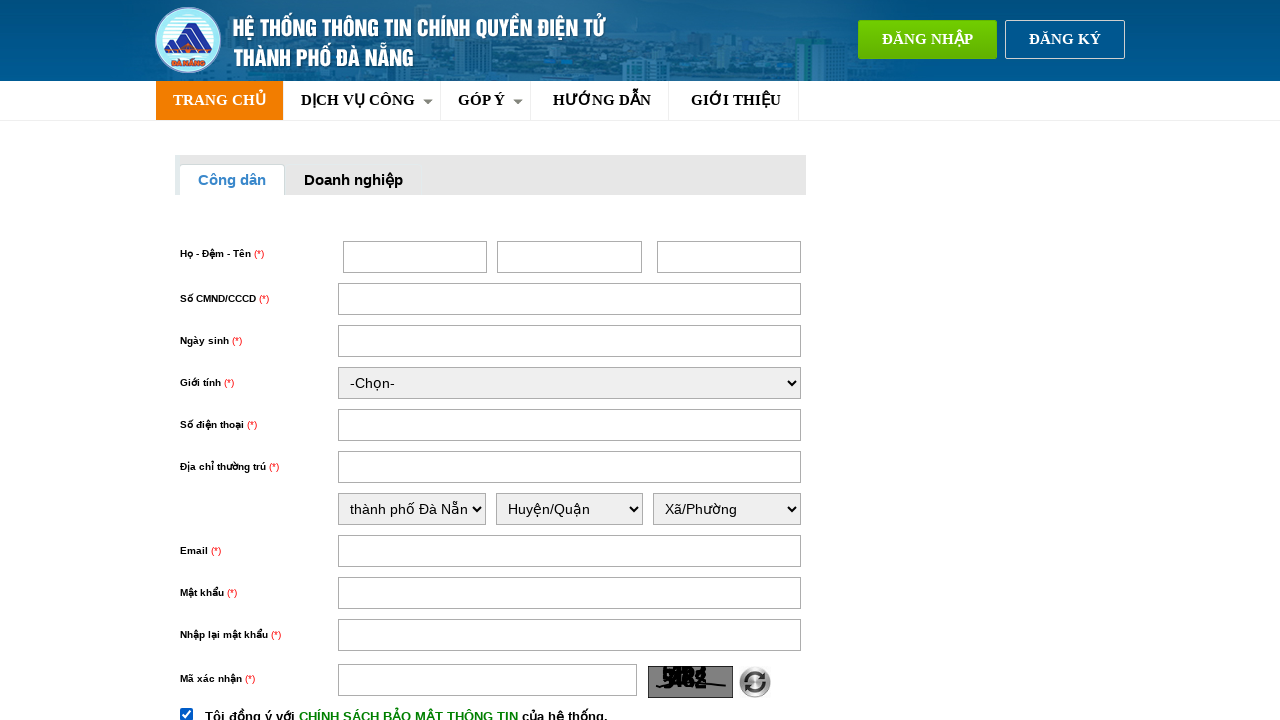

Retrieved button background color: rgb(239, 90, 0)
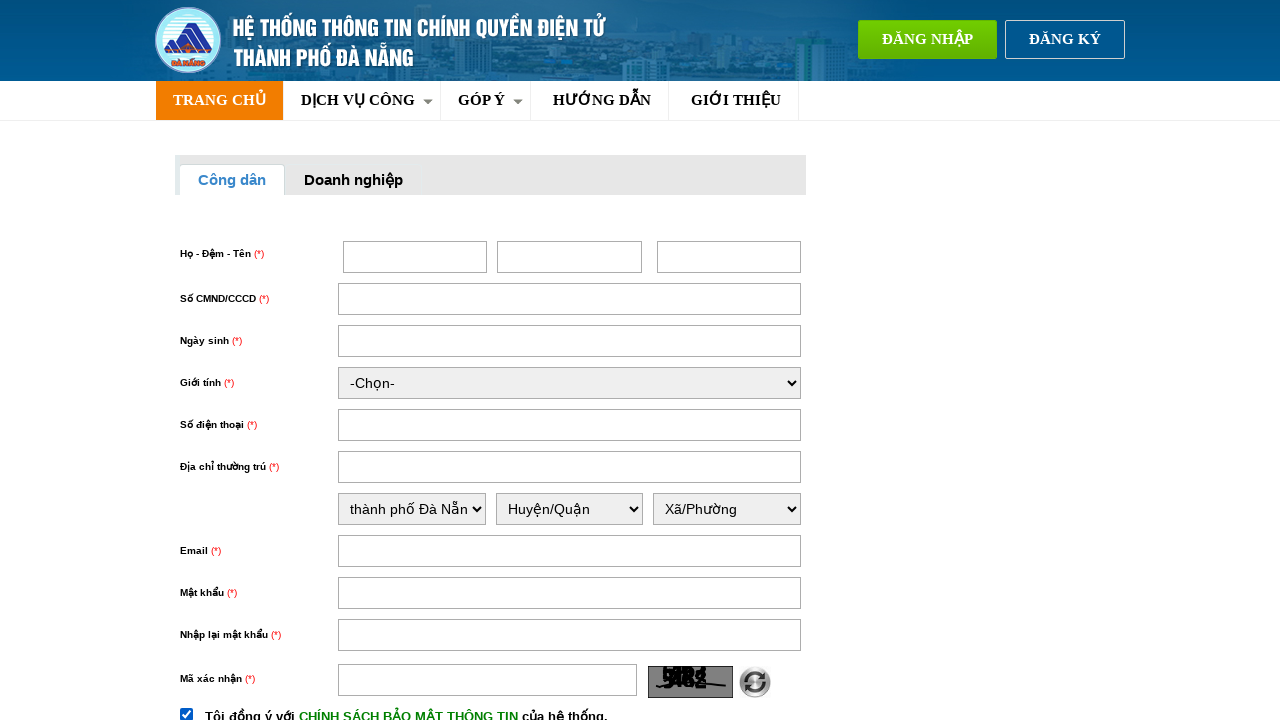

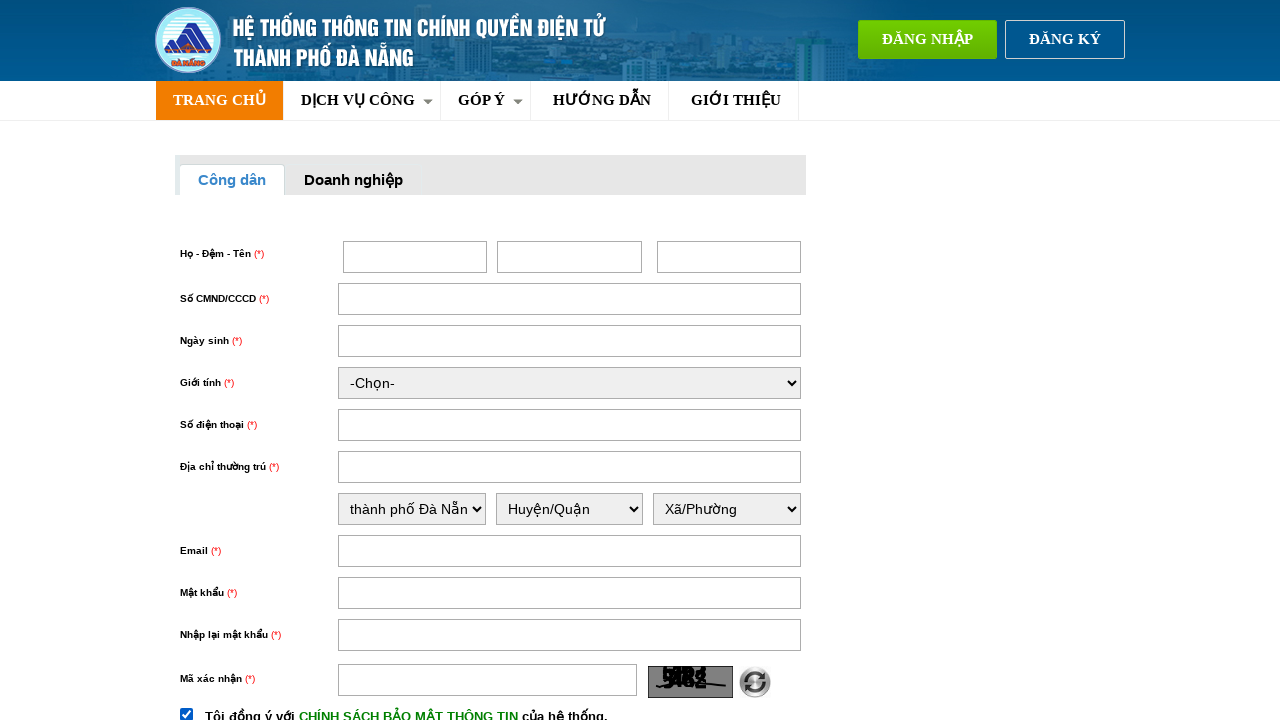